Tests window switching functionality by clicking on switch window menu and opening a new tab

Starting URL: https://formy-project.herokuapp.com/

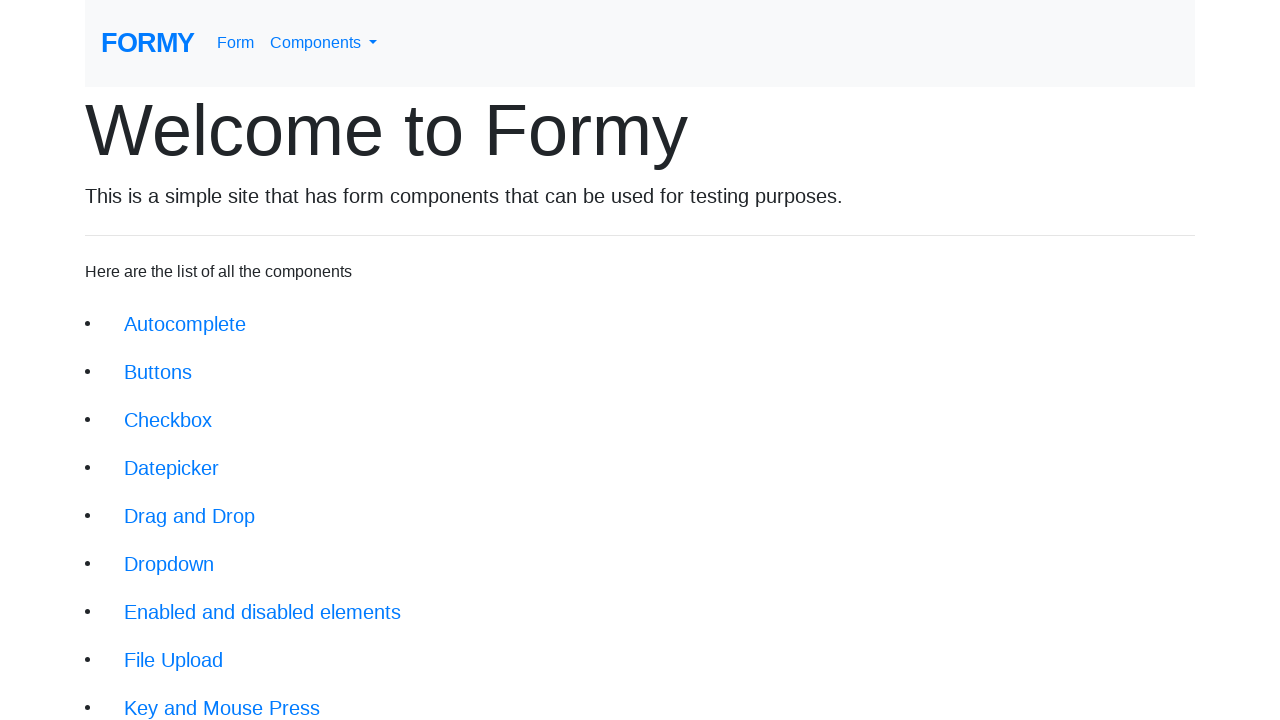

Clicked on Switch Window menu item at (191, 648) on xpath=//div[@Class='jumbotron-fluid']//li//a[text()='Switch Window']
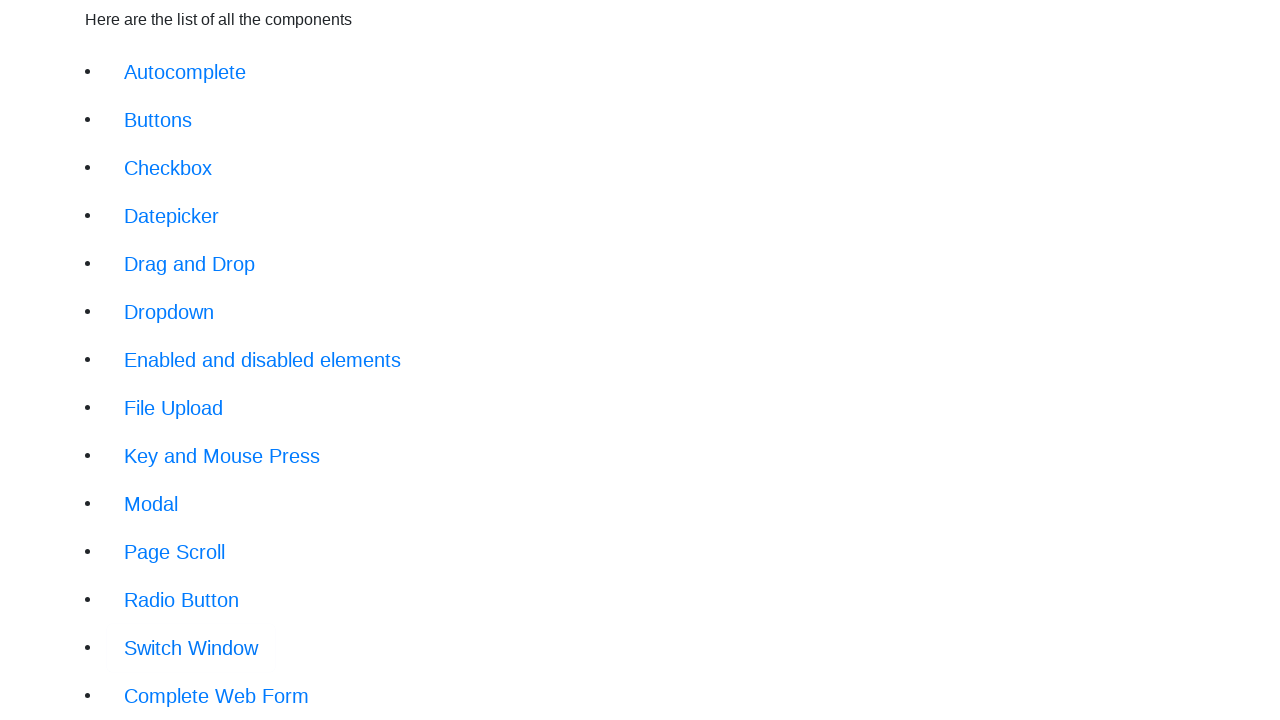

Clicked on new tab button at (148, 186) on #new-tab-button
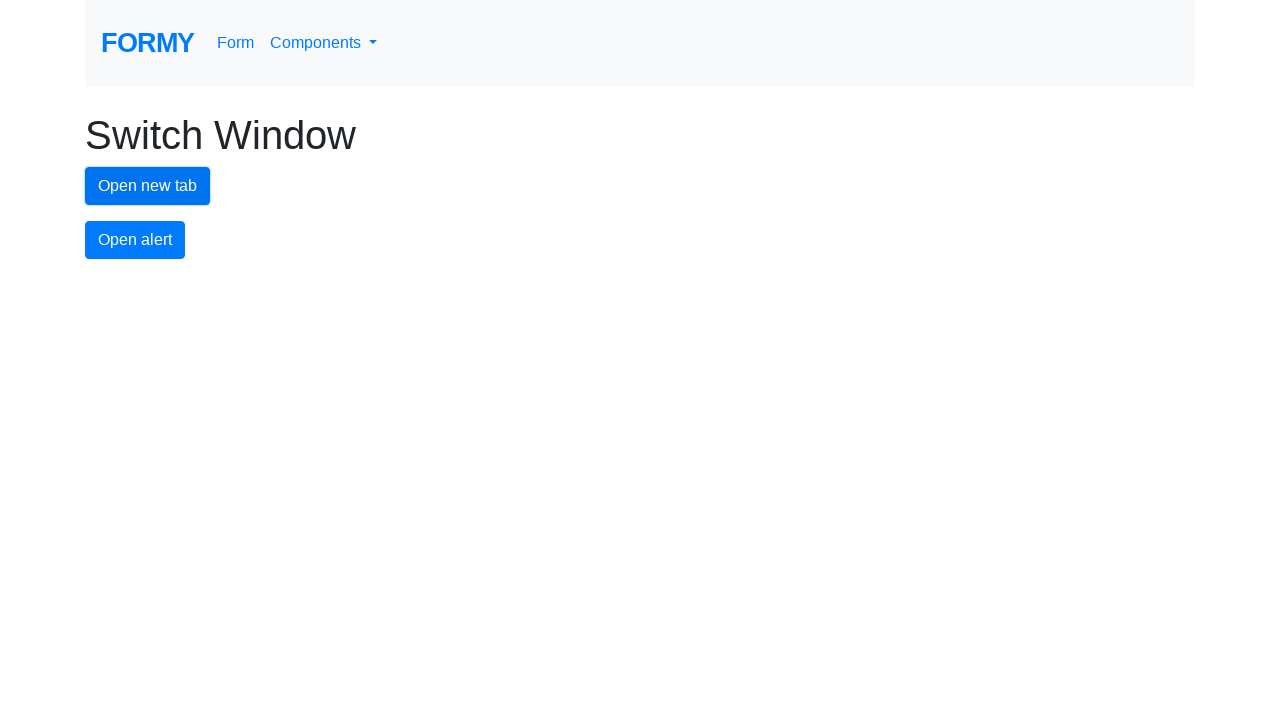

Clicked new tab button and triggered new window/tab opening at (148, 186) on #new-tab-button
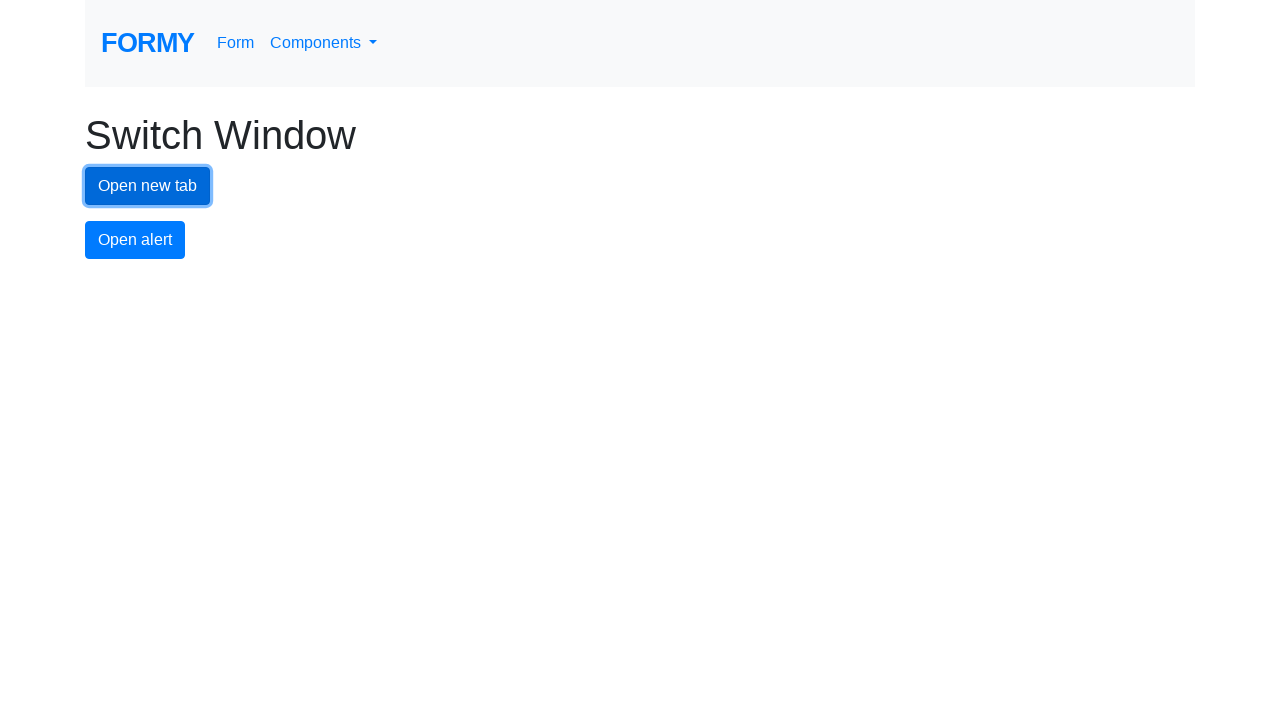

New tab/window opened and captured
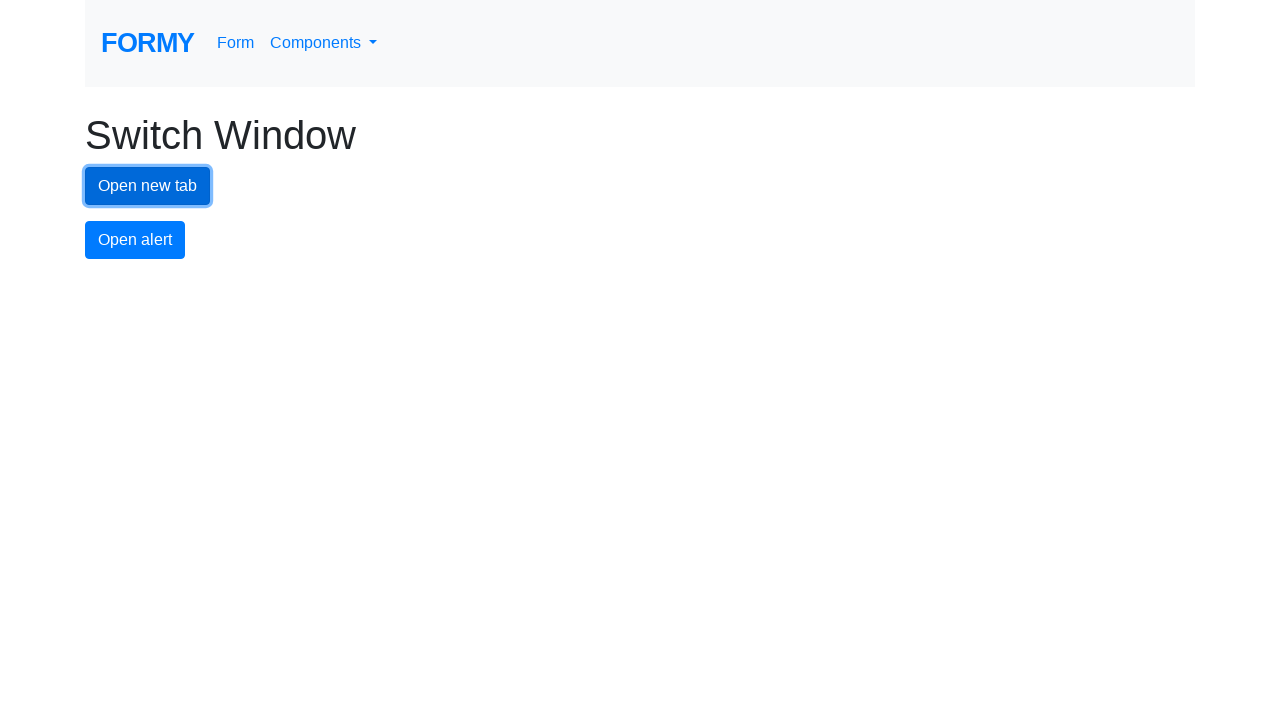

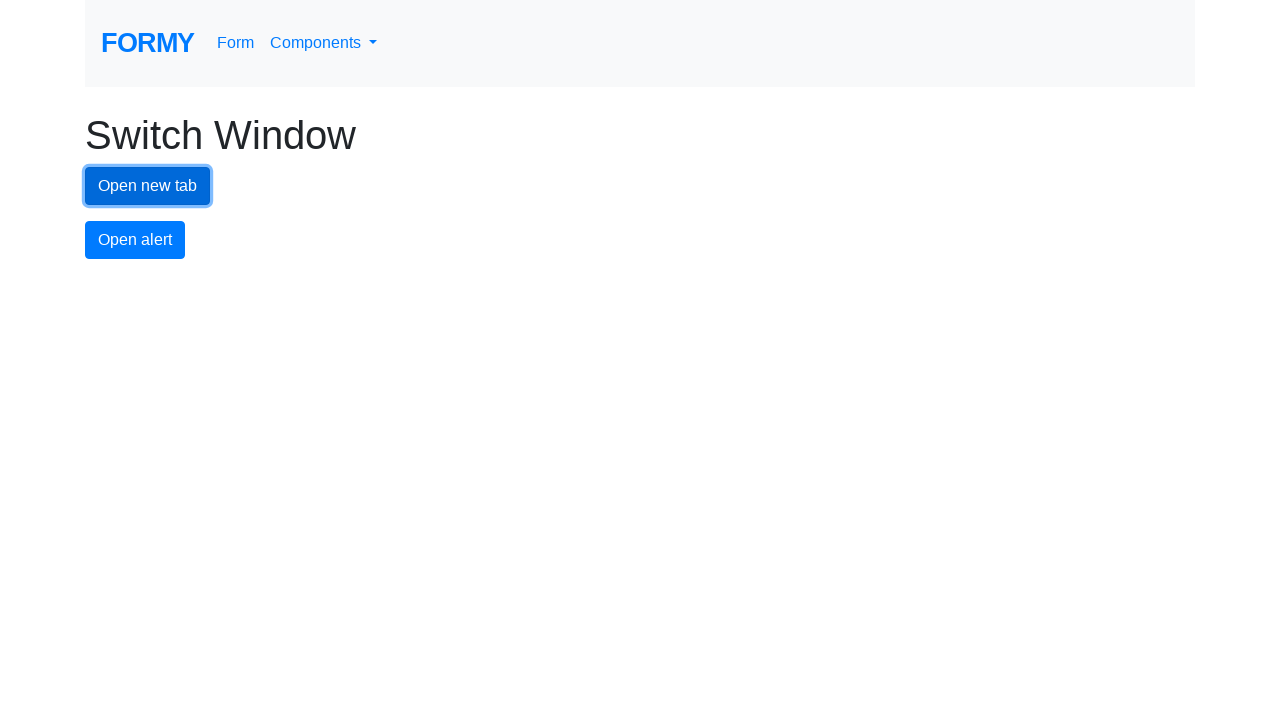